Tests opening a new tab by clicking a link, switching to it to verify content, then switching back to the original tab

Starting URL: https://the-internet.herokuapp.com/windows

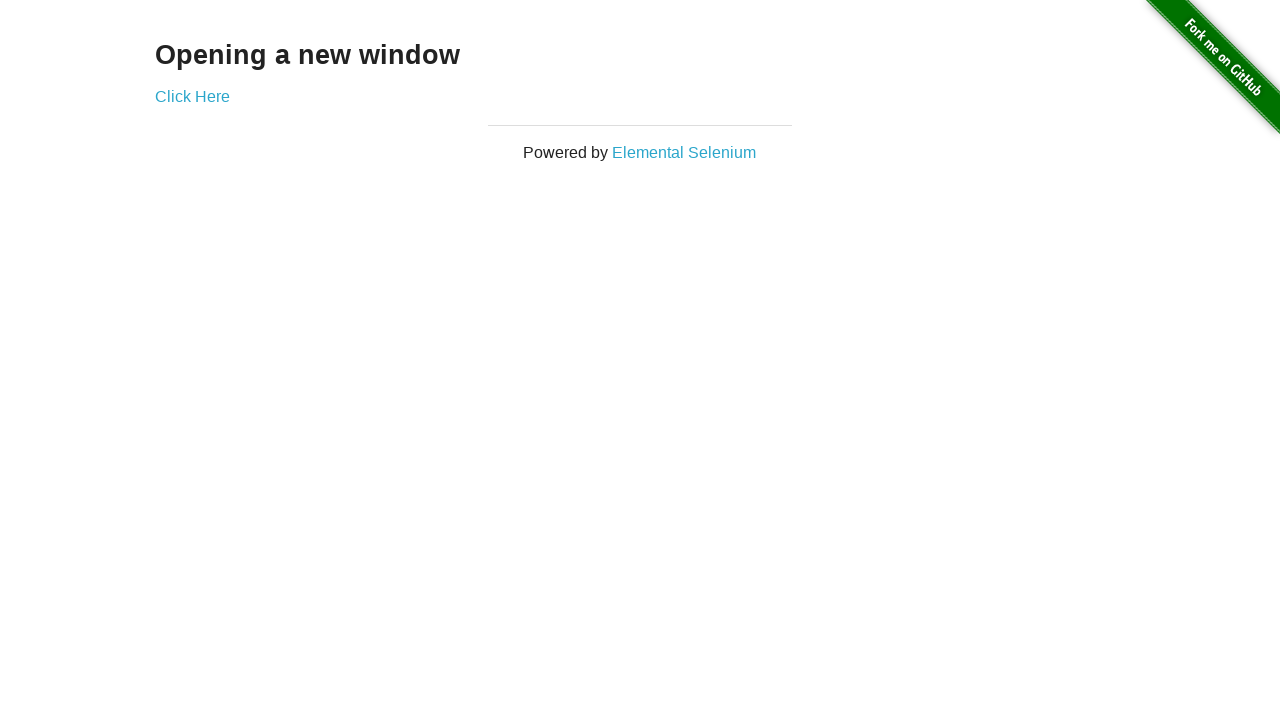

Clicked link to open new tab at (192, 96) on .example>a
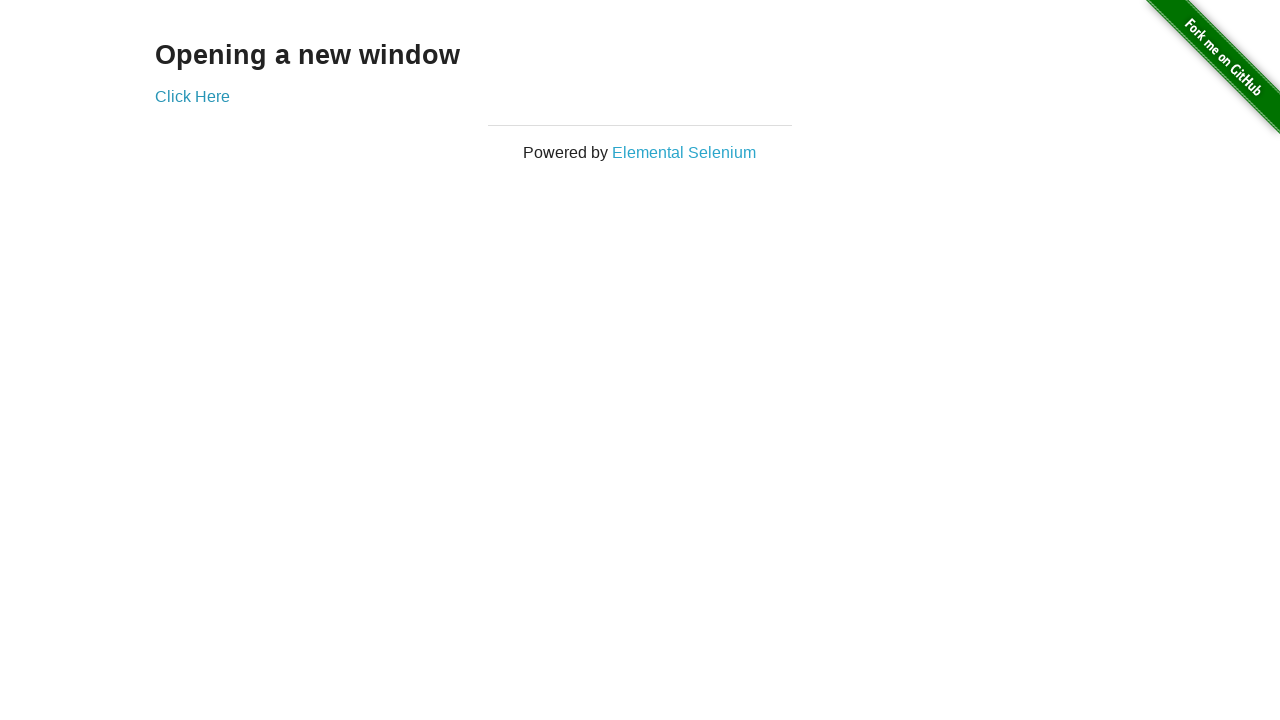

New tab opened and captured
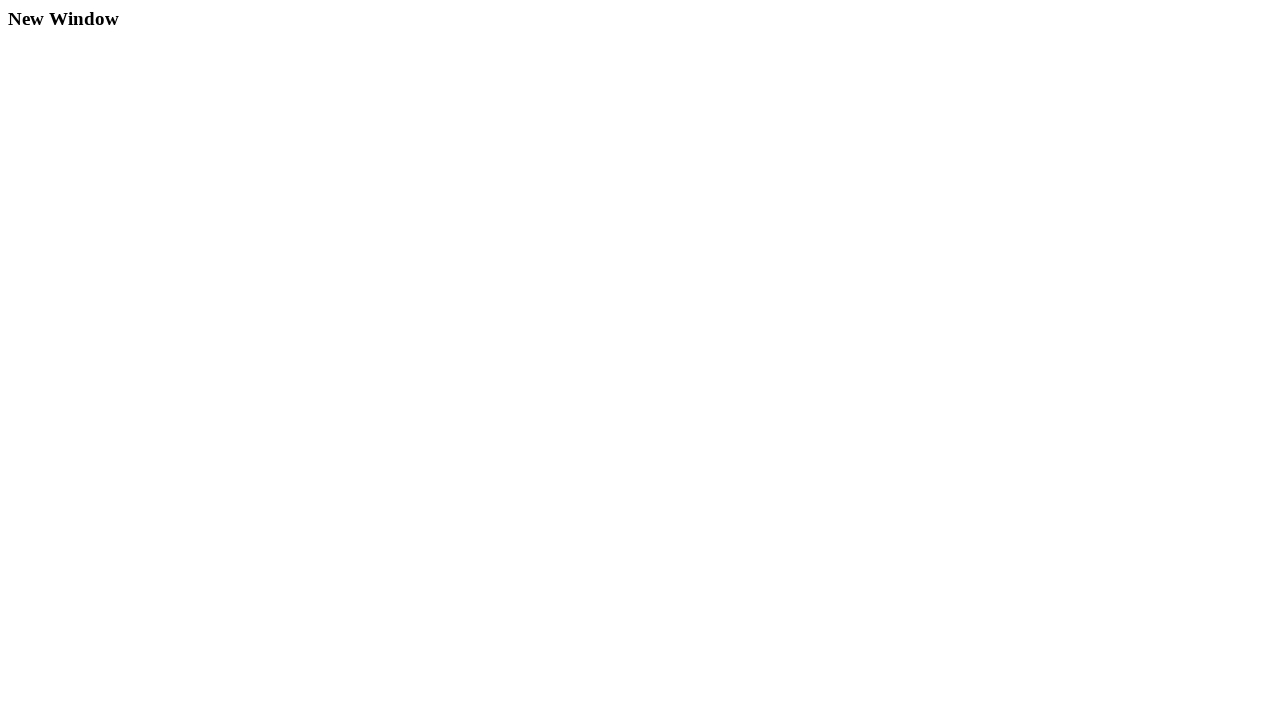

Retrieved heading text from new tab
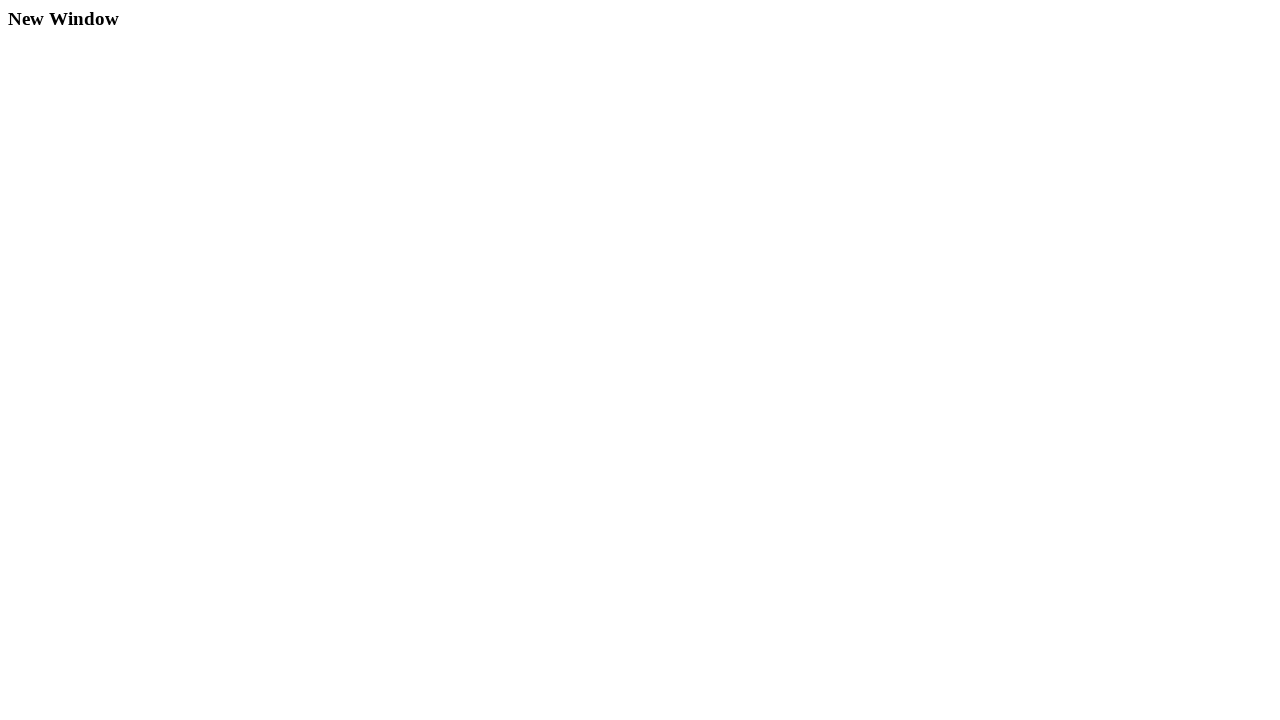

Verified new tab displays 'New Window' heading
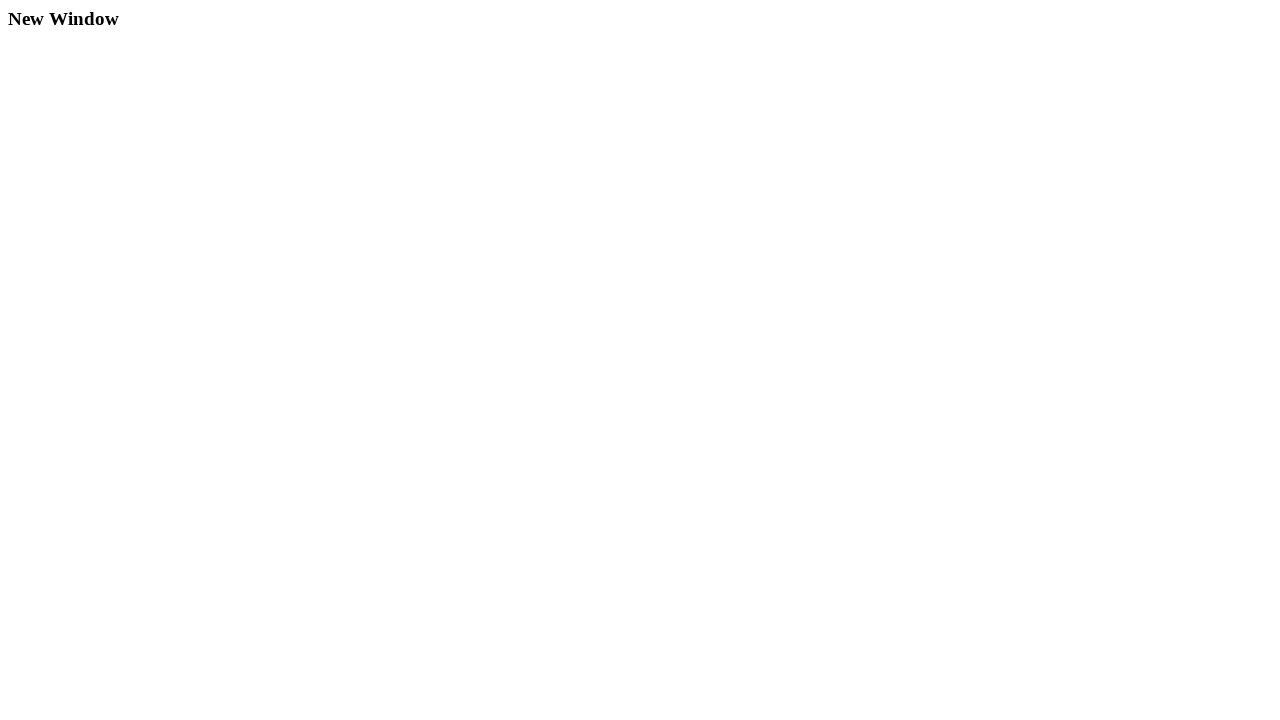

Closed new tab
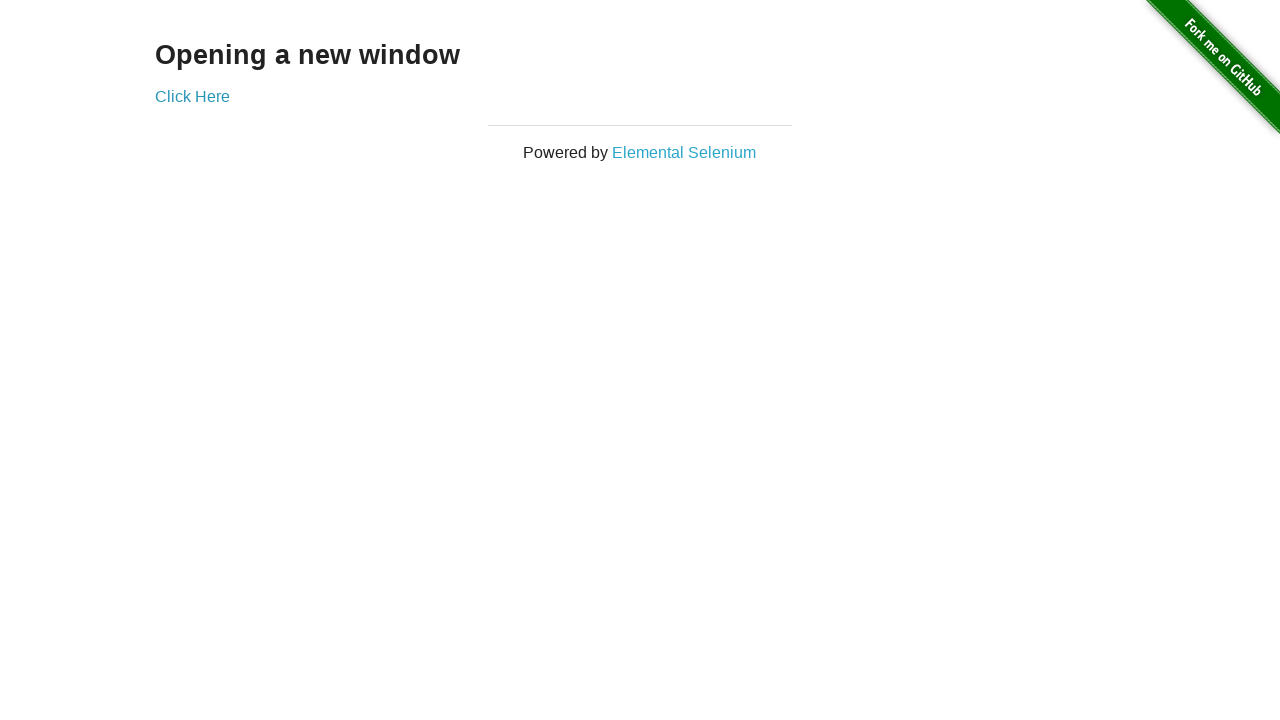

Retrieved heading text from original tab
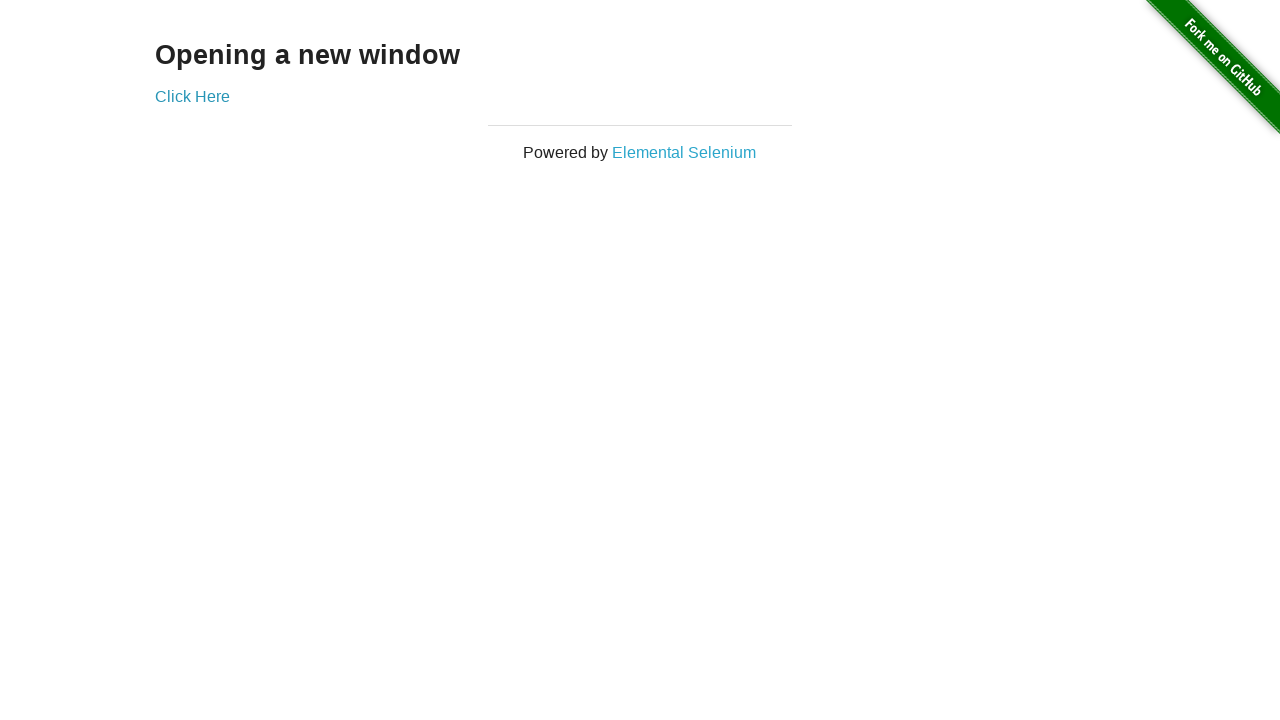

Verified original tab displays 'Opening a new window' heading
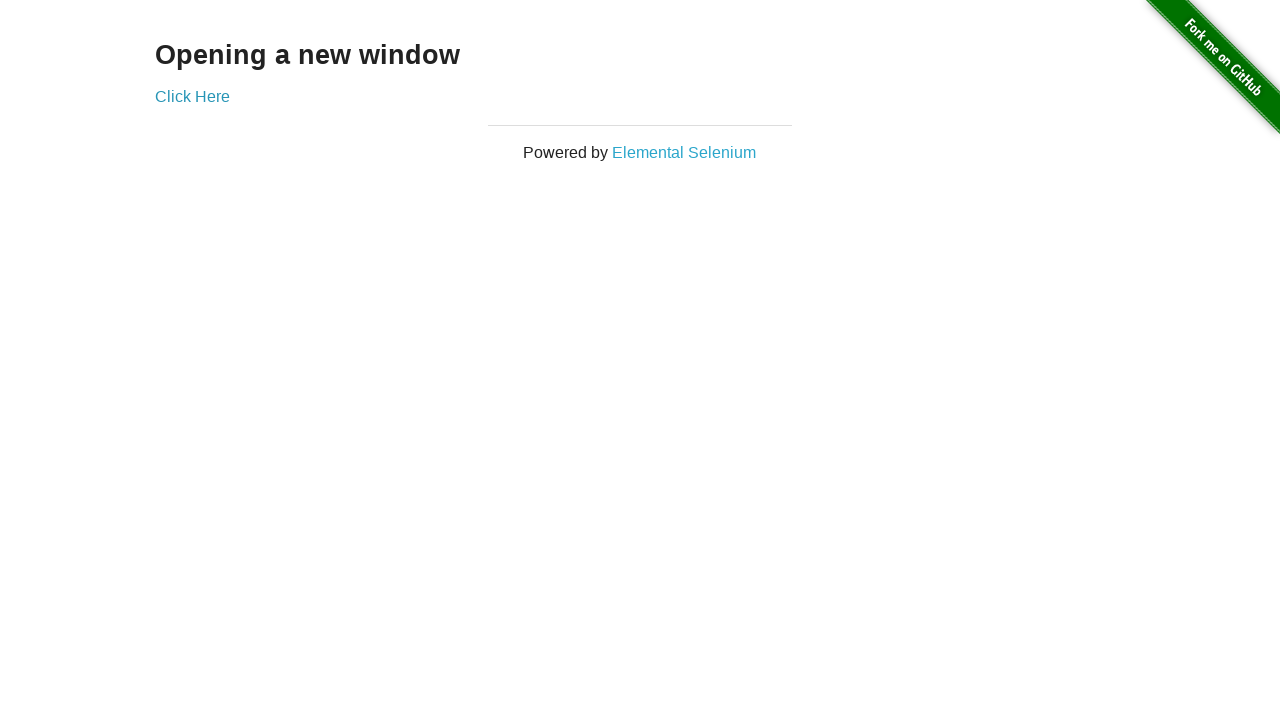

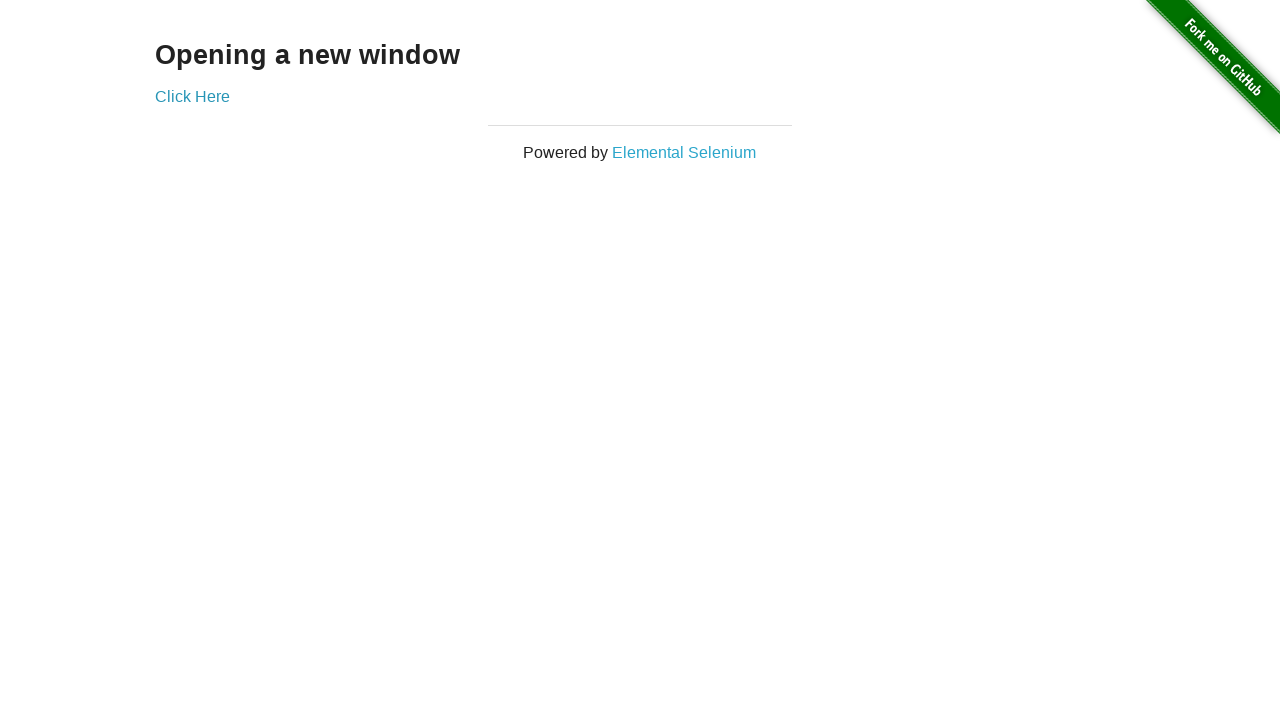